Navigates to DemoQA website, clicks on the Alerts, Frame & Windows section, goes to the Nested Frames page and switches to frame1

Starting URL: https://demoqa.com/

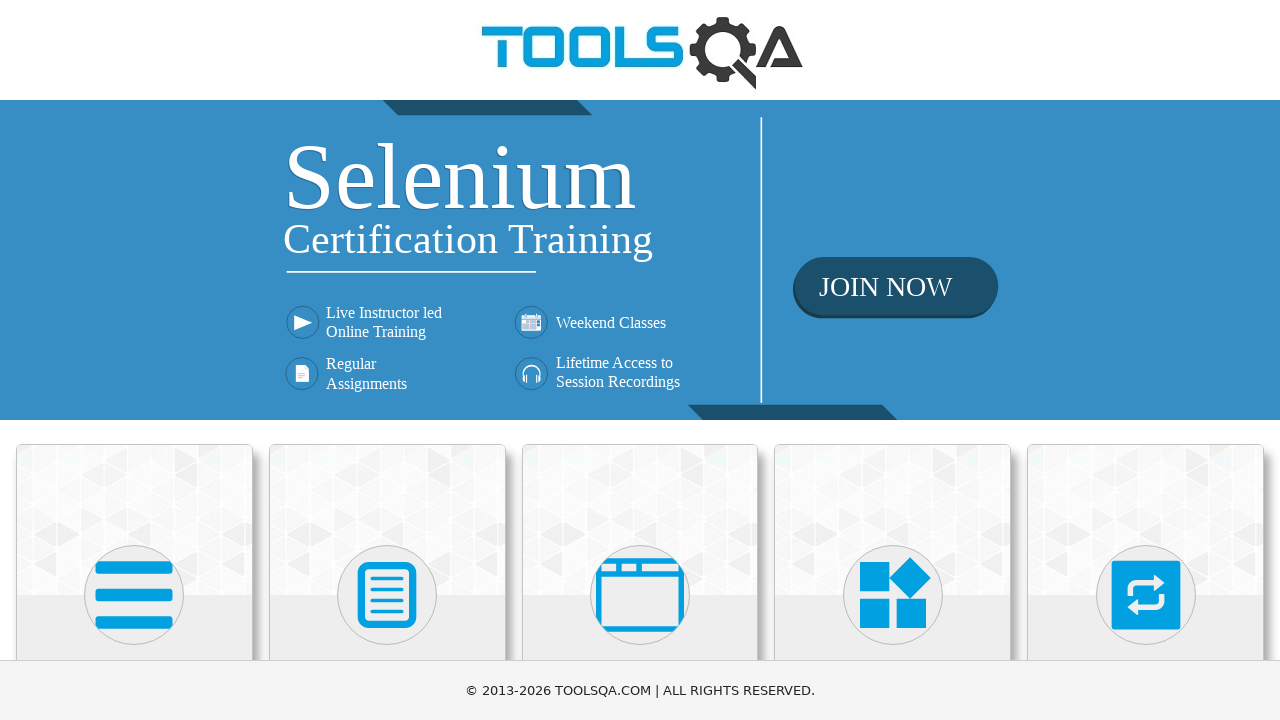

Clicked on Alerts, Frame & Windows card (3rd card) at (640, 520) on (//div[@class='card mt-4 top-card'])[3]
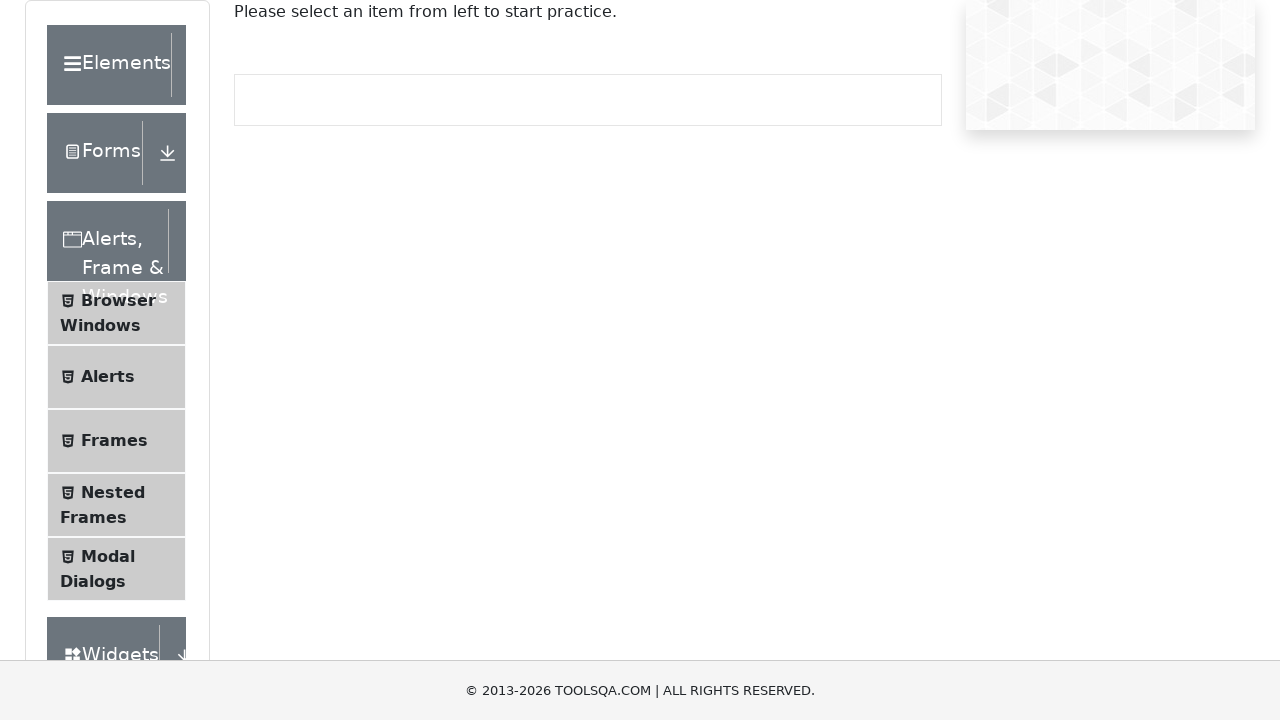

Scrolled down 500 pixels to see nested frames option
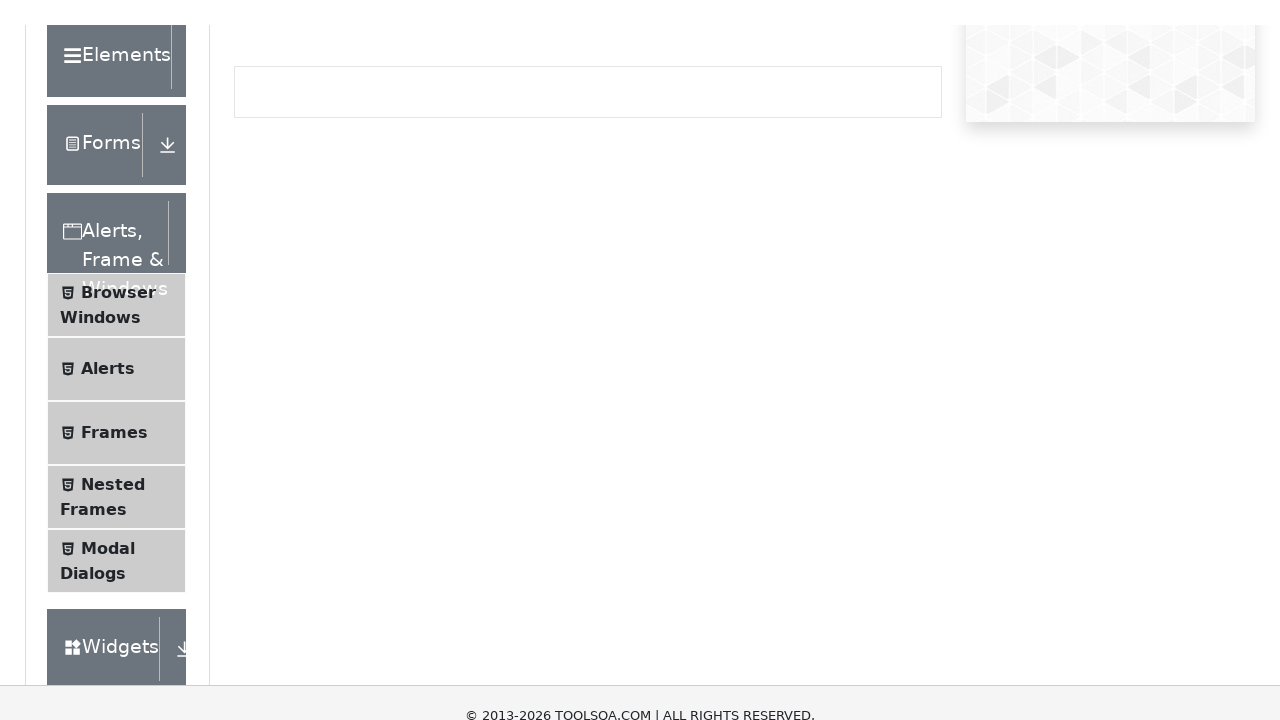

Clicked on Nested Frames menu item at (116, 235) on (//li[@id='item-3'])[2]
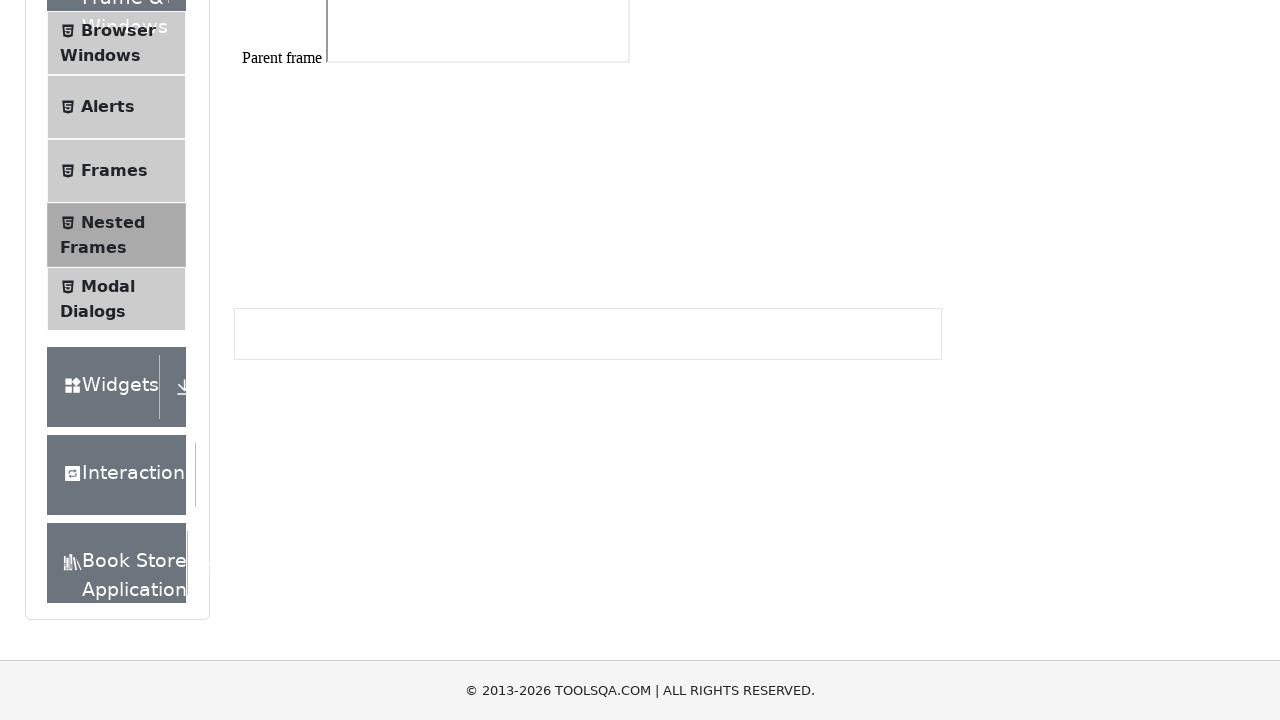

Scrolled up 250 pixels for better view
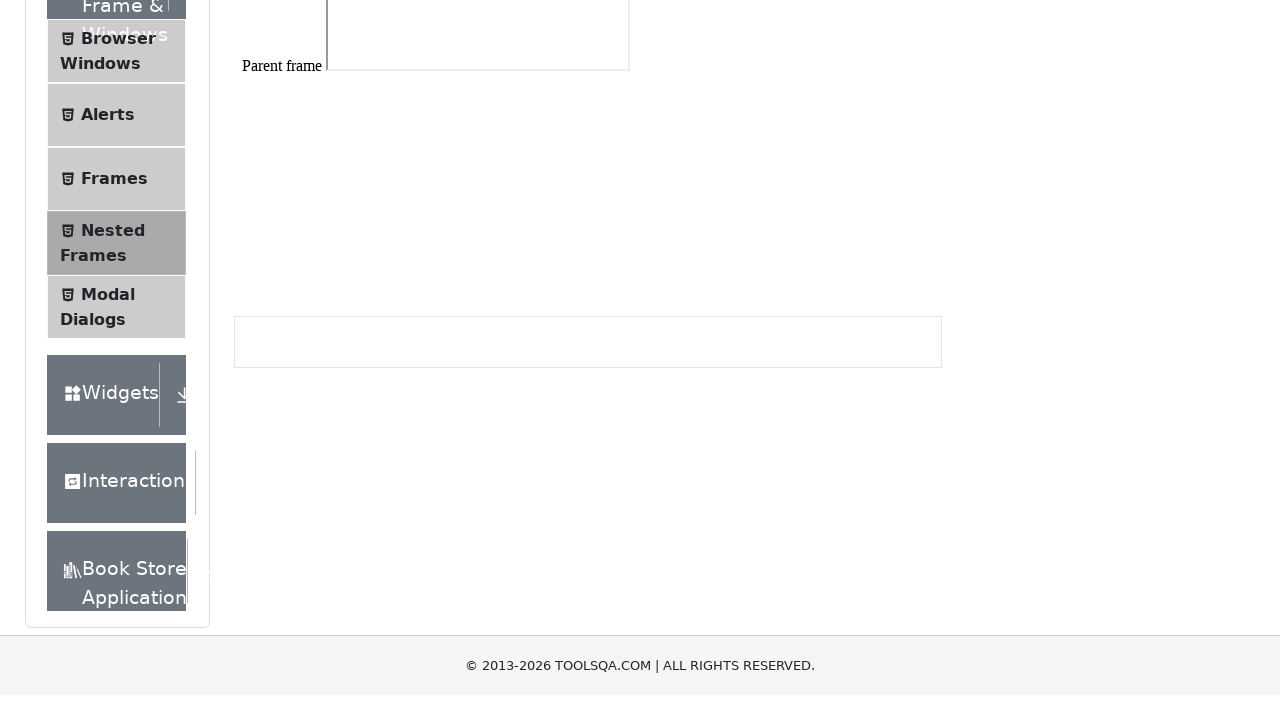

Located and switched to frame1
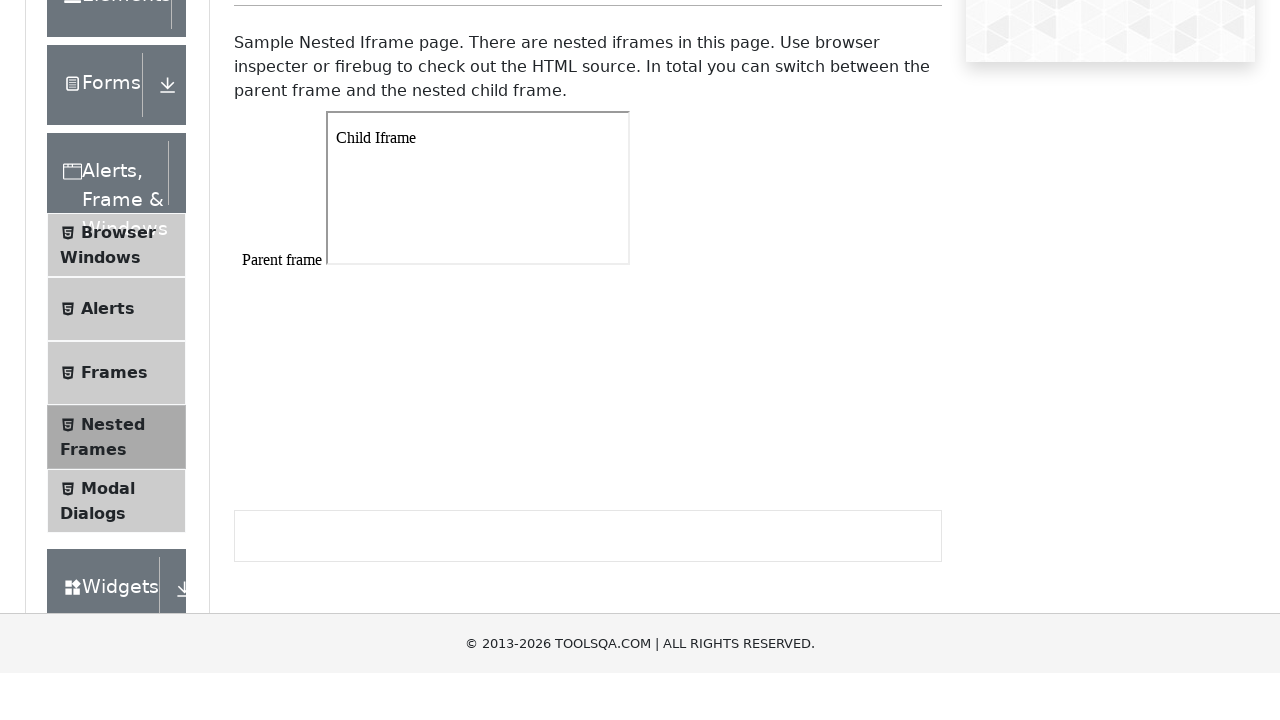

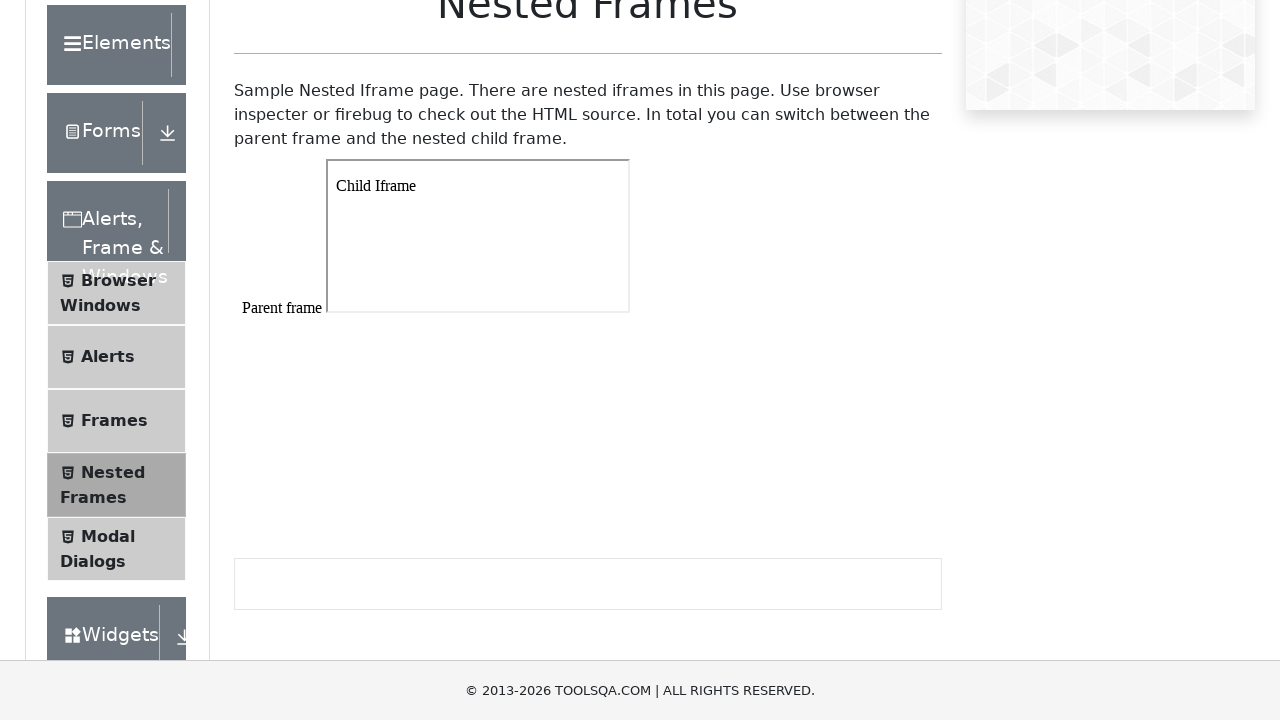